Tests JavaScript alert handling by clicking a button that triggers an alert, then accepting the alert dialog.

Starting URL: https://www.tutorialspoint.com/selenium/practice/alerts.php

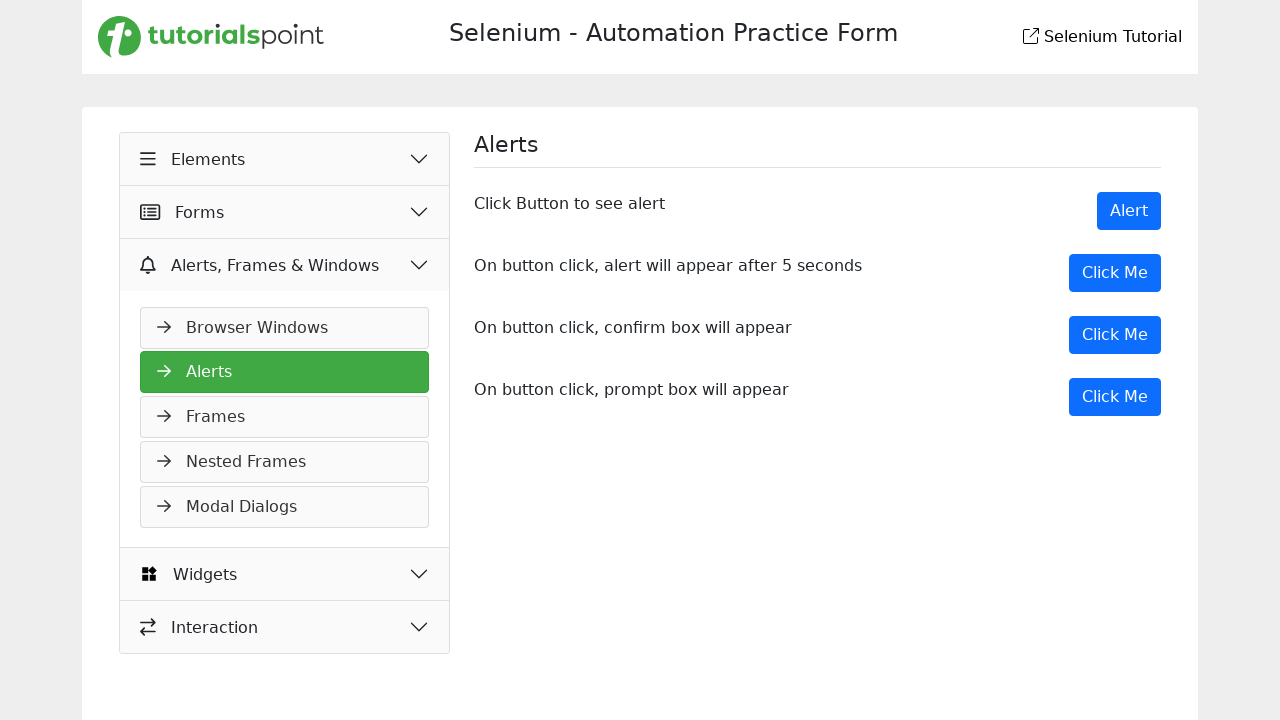

Set up dialog handler to accept JavaScript alerts
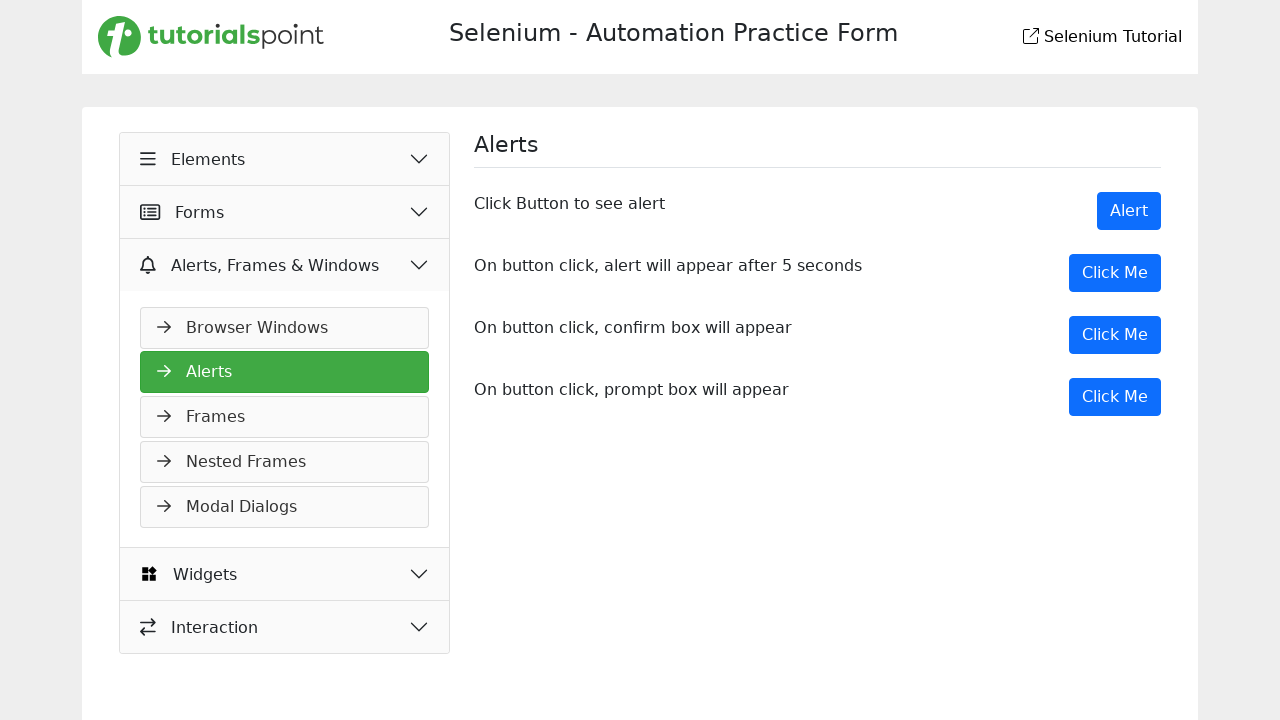

Clicked button to trigger JavaScript alert at (1129, 211) on button[onclick='showAlert()']
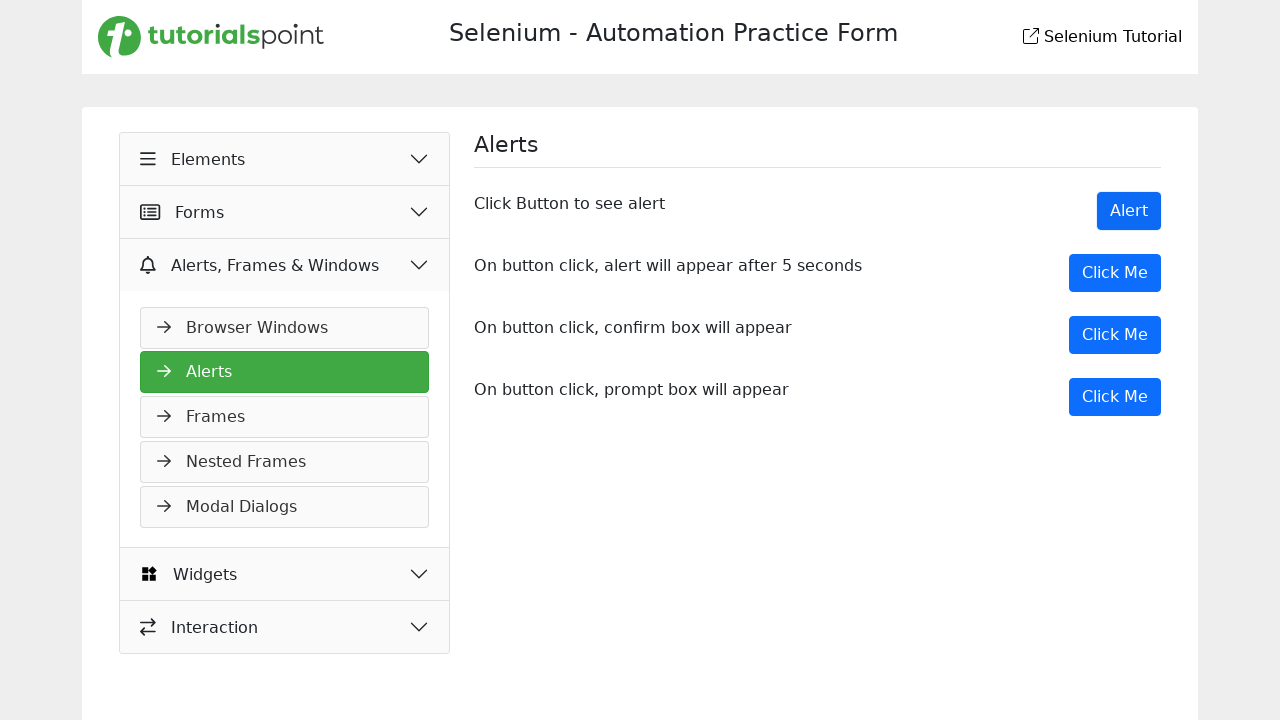

Waited 1 second for page to stabilize after alert acceptance
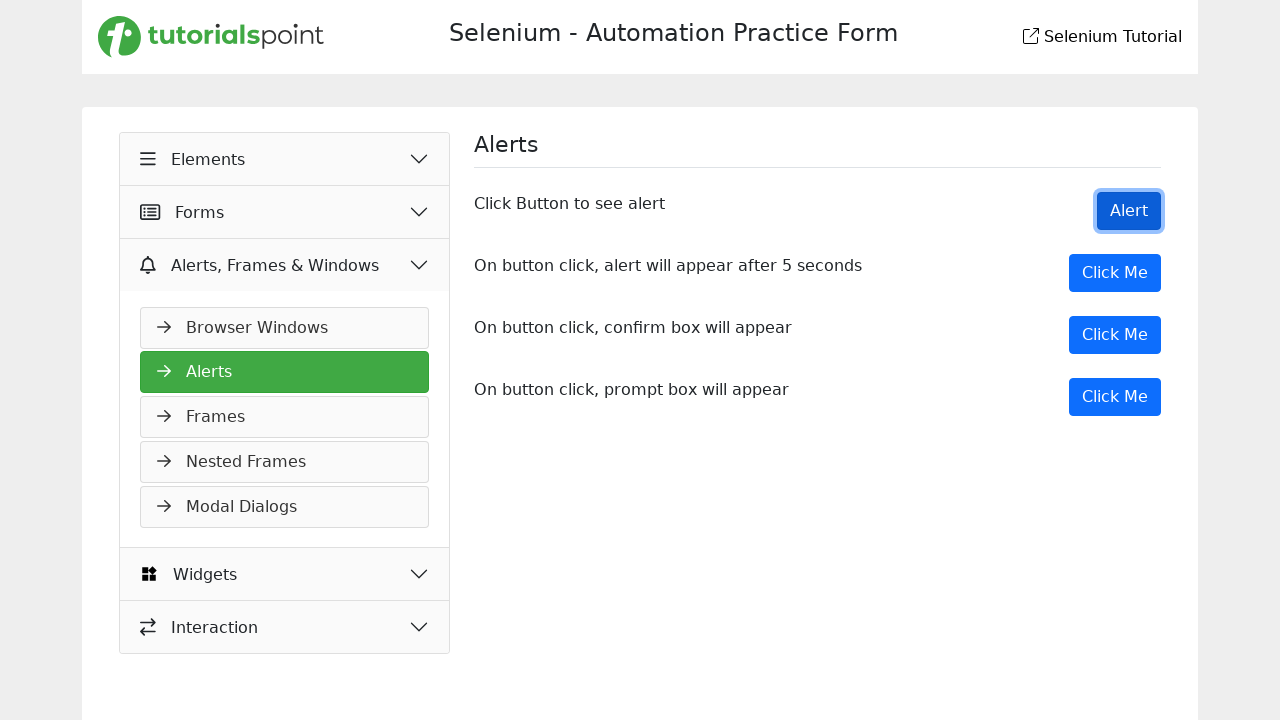

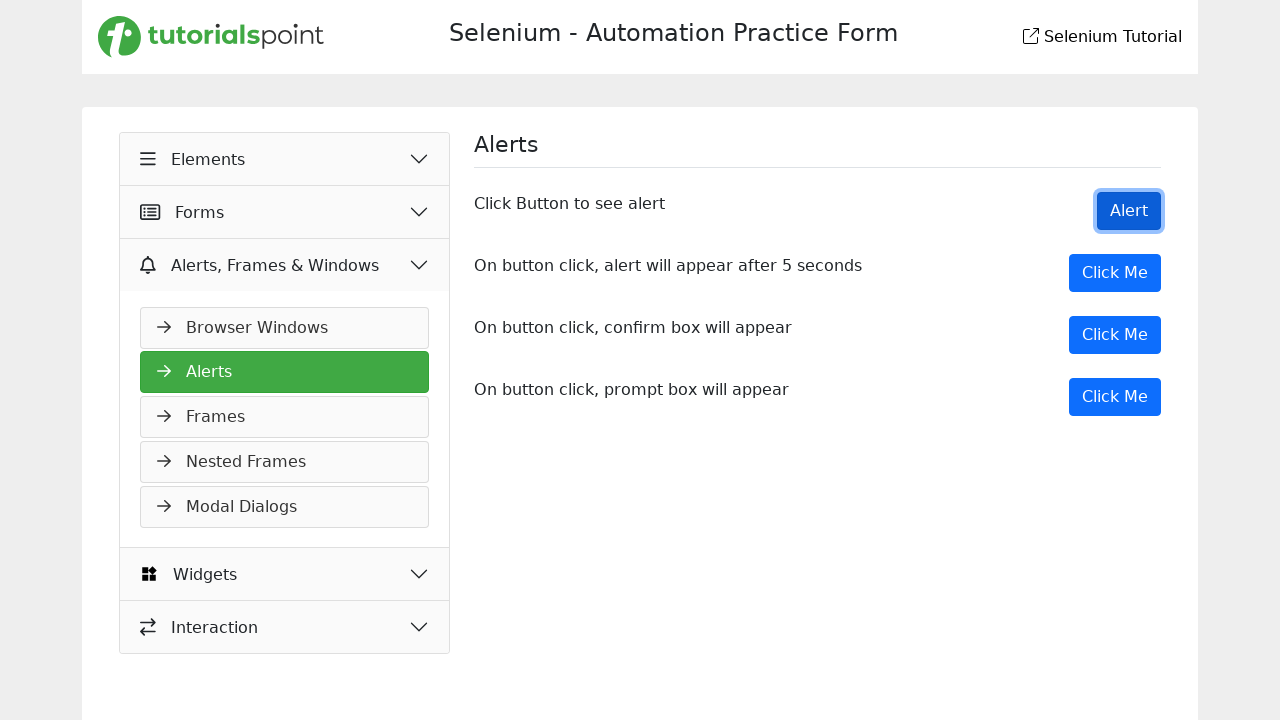